Tests the Indian Railways erail.in website by filling in station details for train search and toggling date selection

Starting URL: https://erail.in/

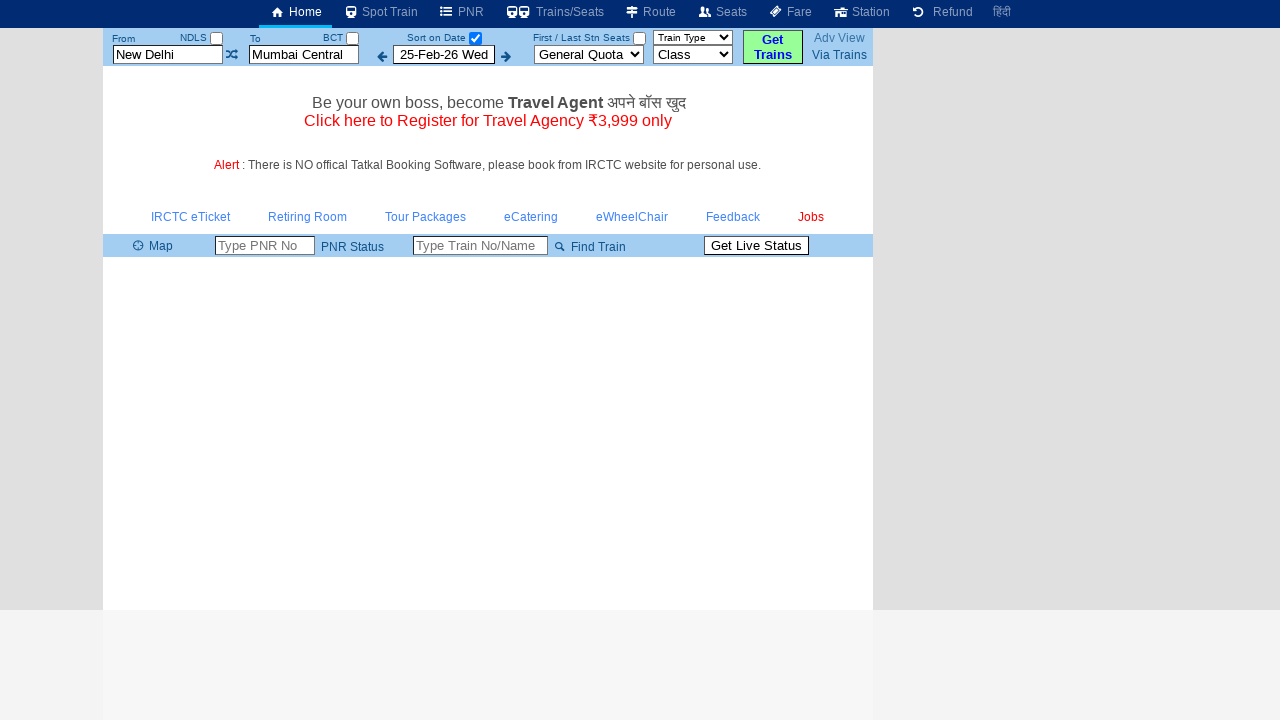

Cleared the From Station field on #txtStationFrom
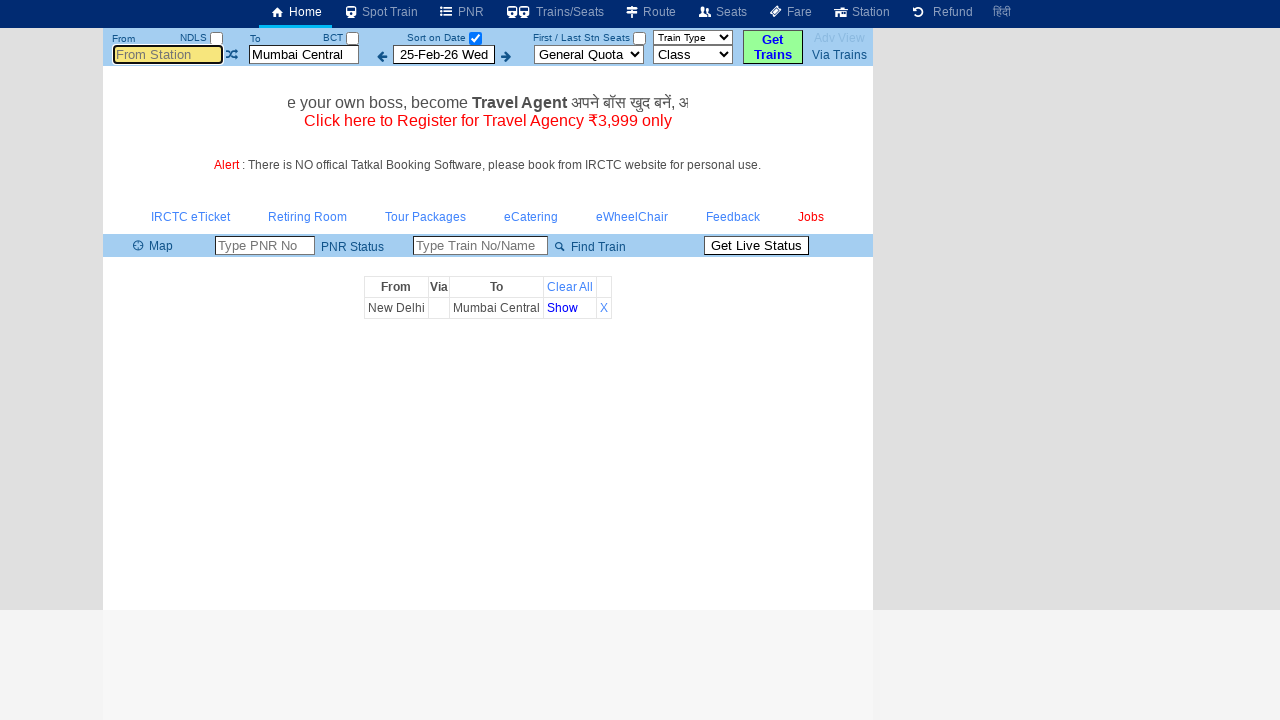

Filled From Station field with 'TPJ' (Tiruppur) on #txtStationFrom
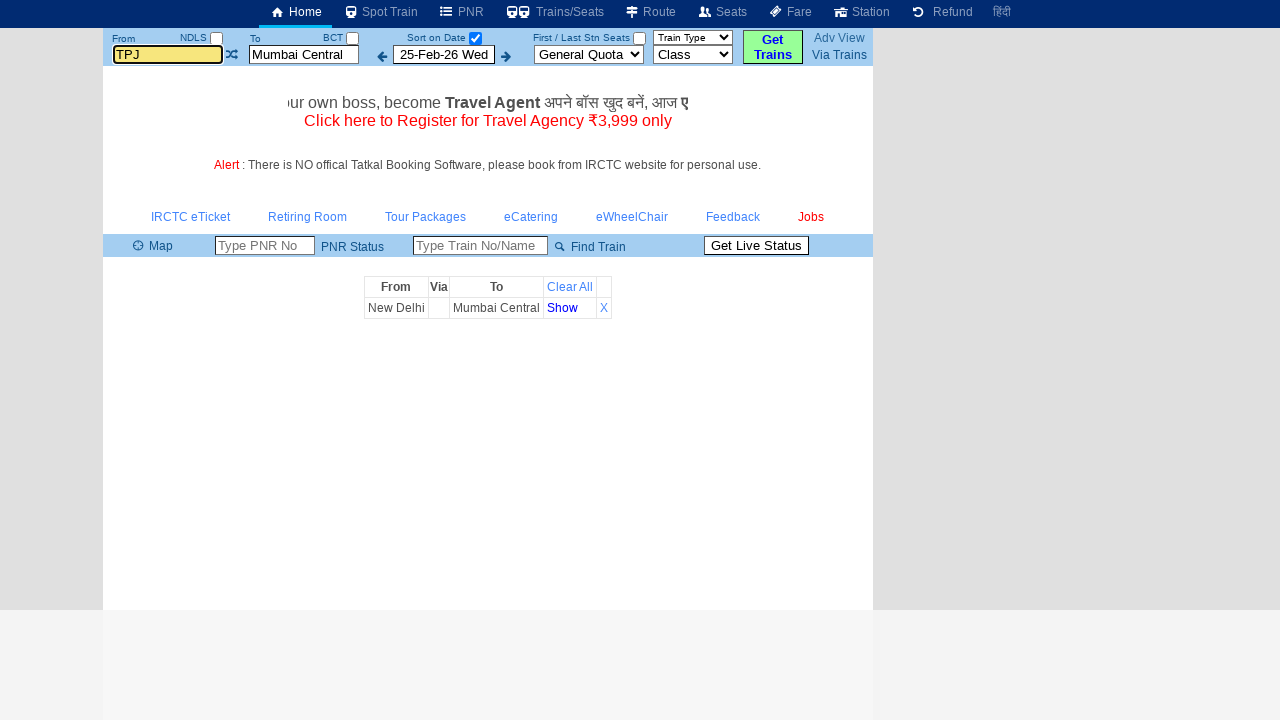

Pressed Tab to move to next field
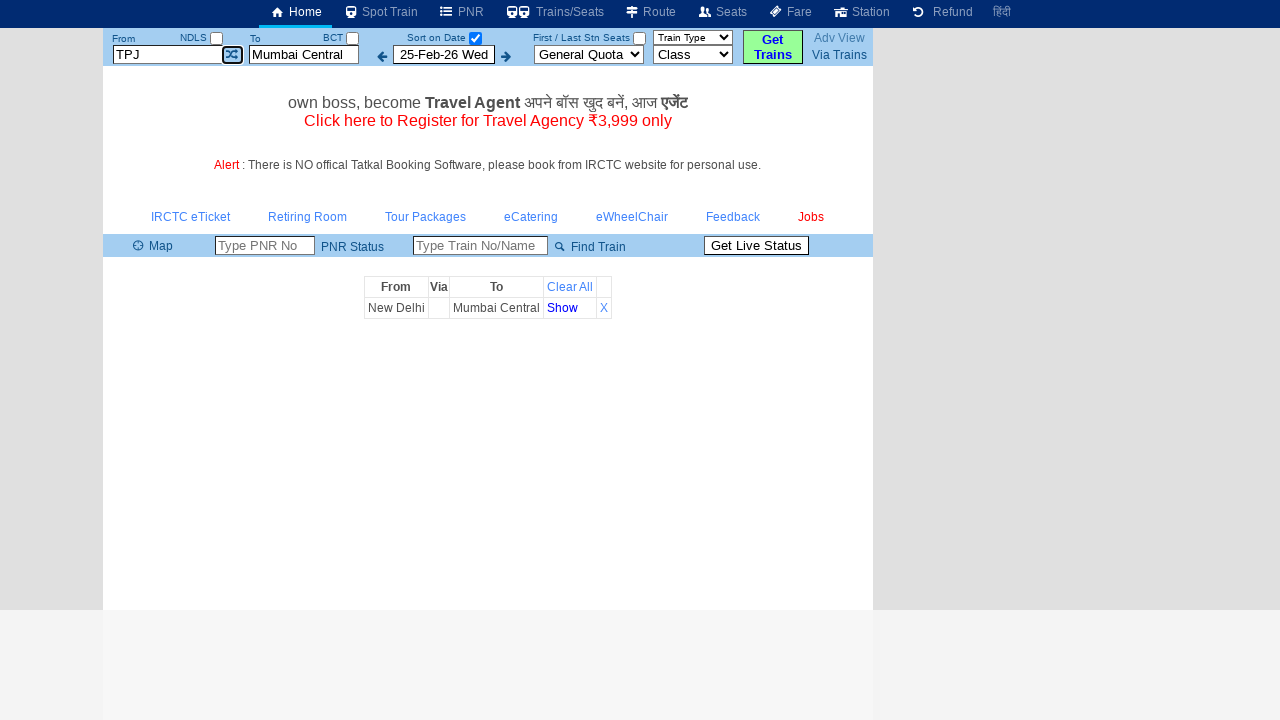

Cleared the To Station field on #txtStationTo
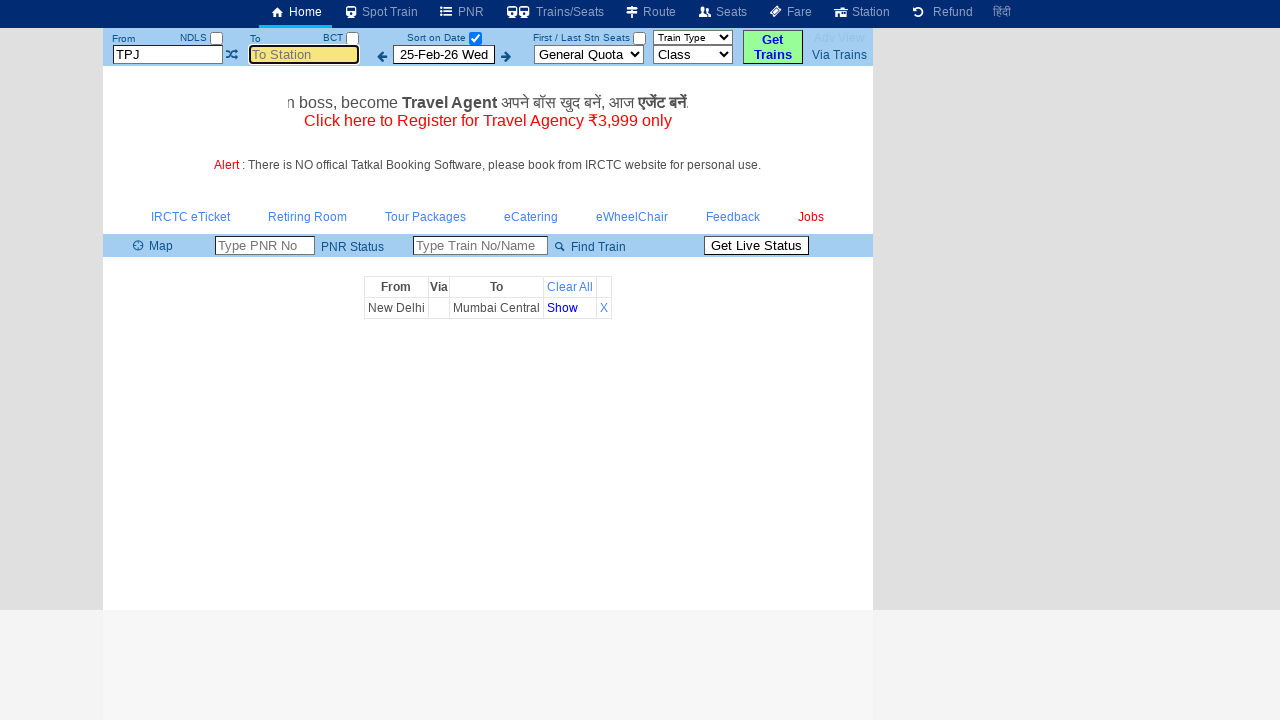

Filled To Station field with 'MS' (Chennai Central) on #txtStationTo
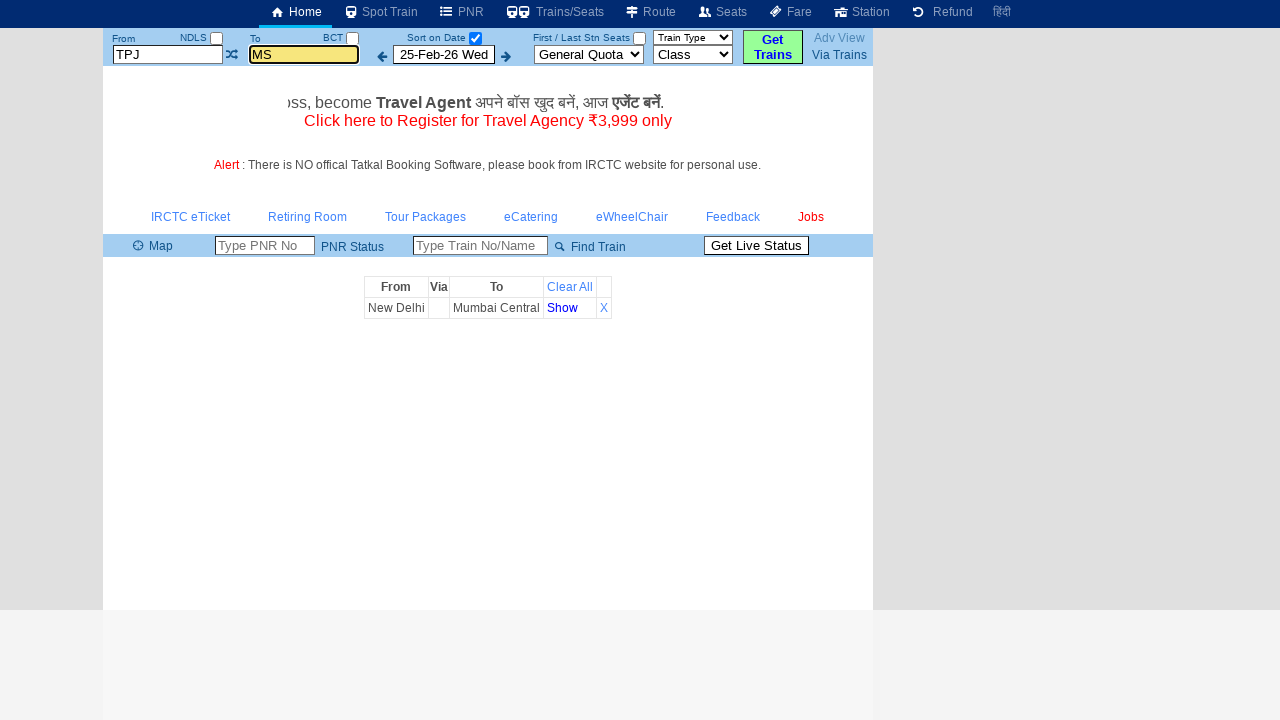

Pressed Tab to move to next field
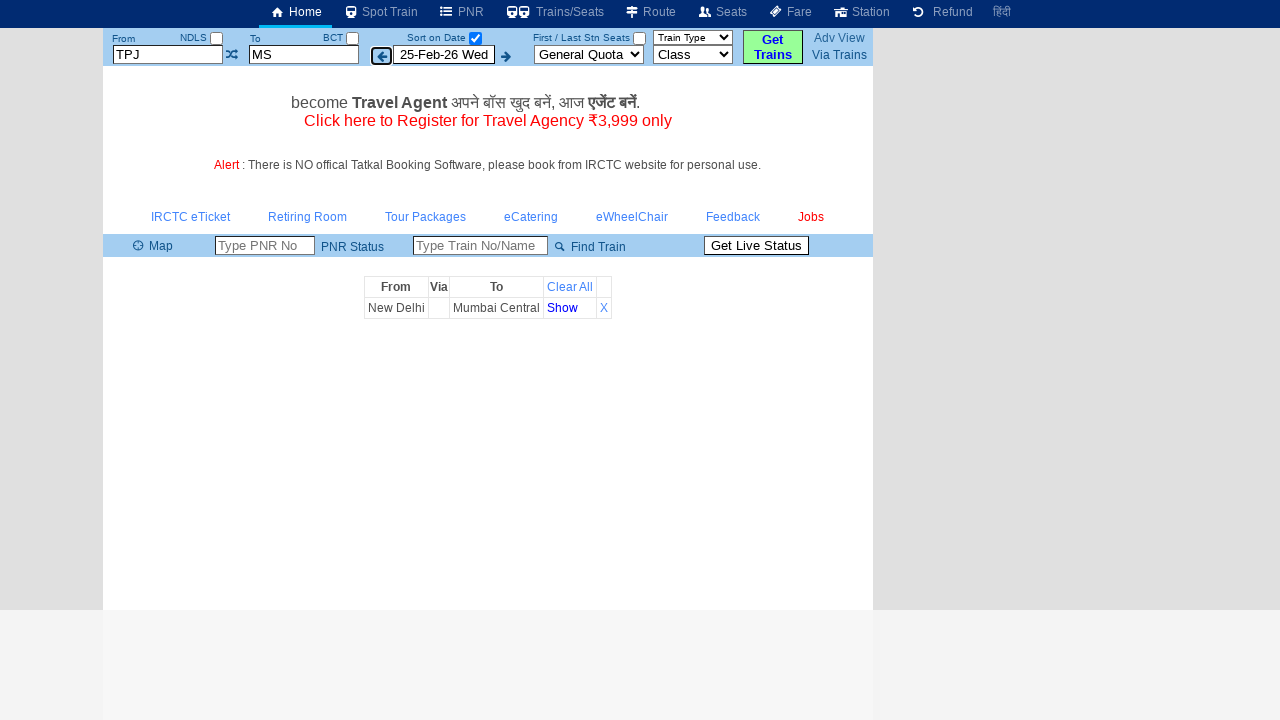

Unchecked the 'Select Date Only' checkbox at (475, 38) on #chkSelectDateOnly
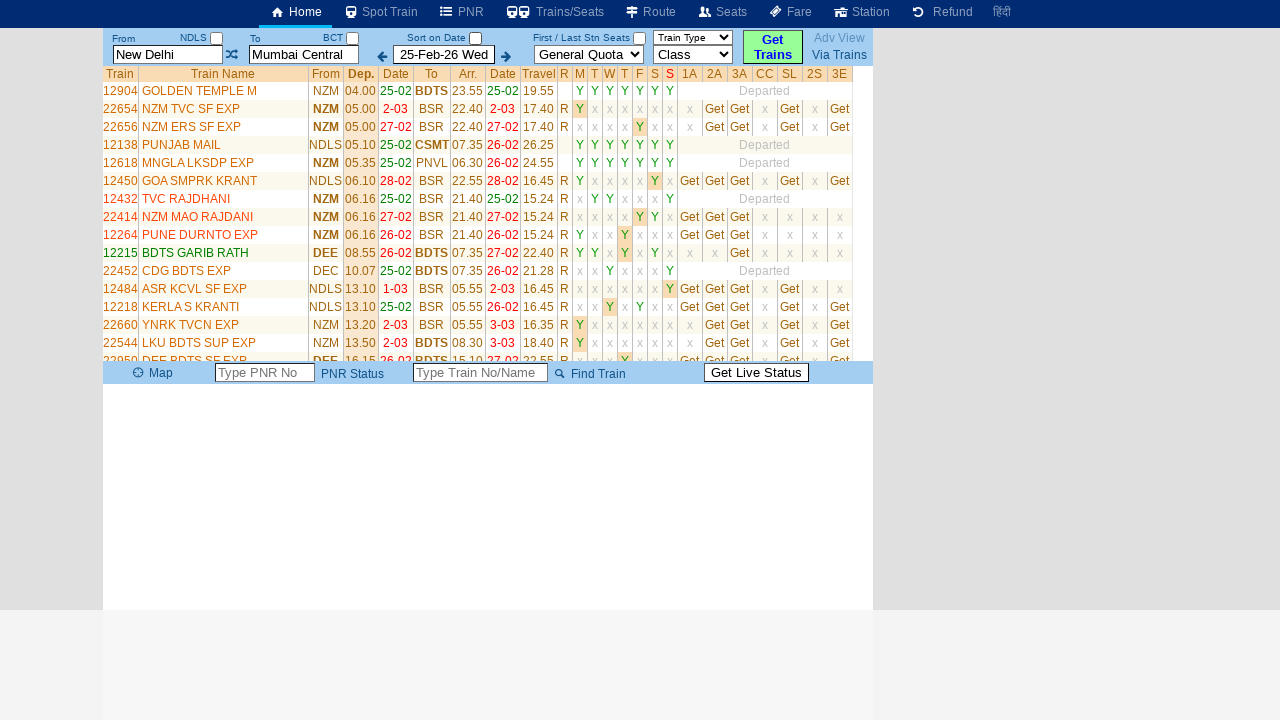

Train list table loaded successfully
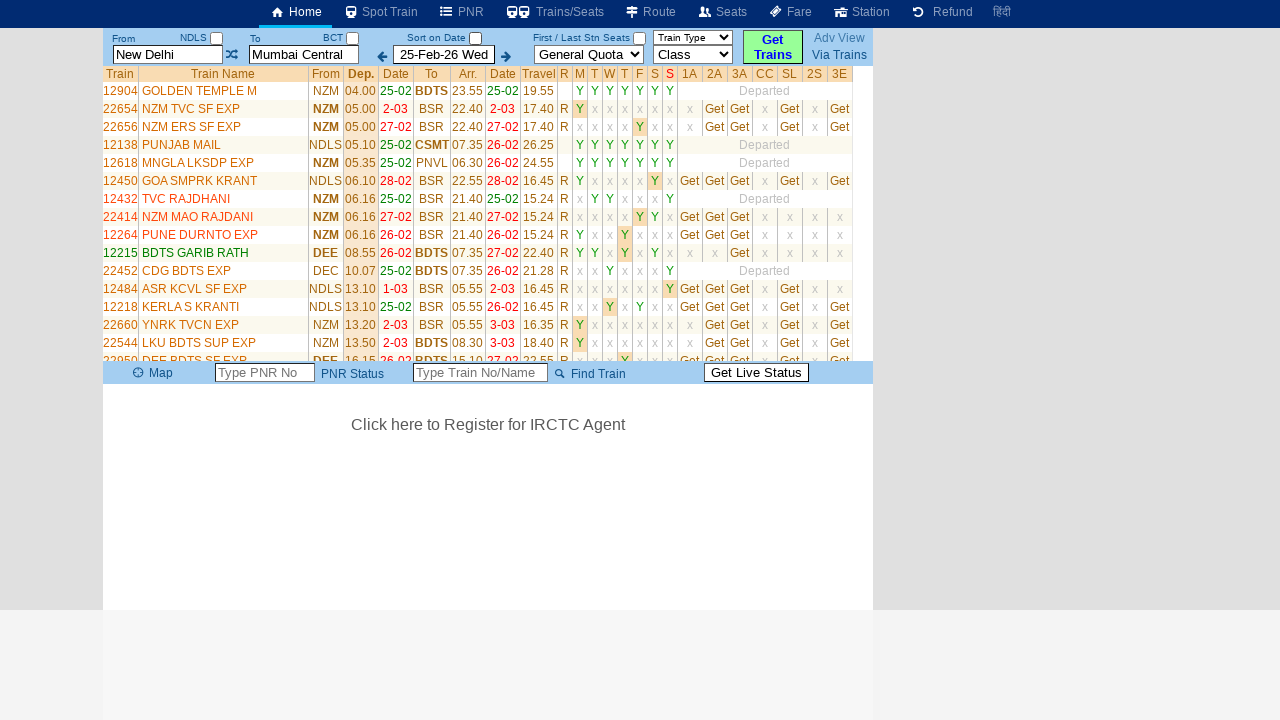

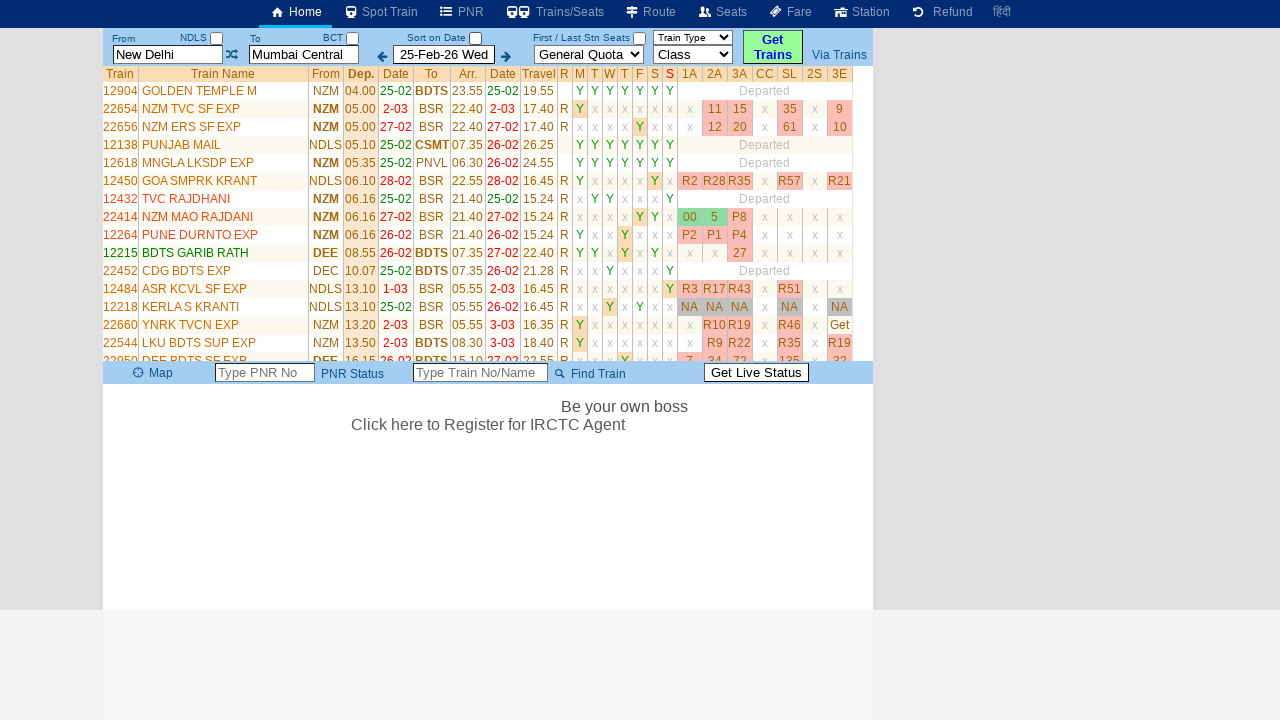